Tests state dropdown selection by selecting Illinois, Virginia, and California sequentially, then verifies California is the final selected option

Starting URL: https://practice.cydeo.com/dropdown

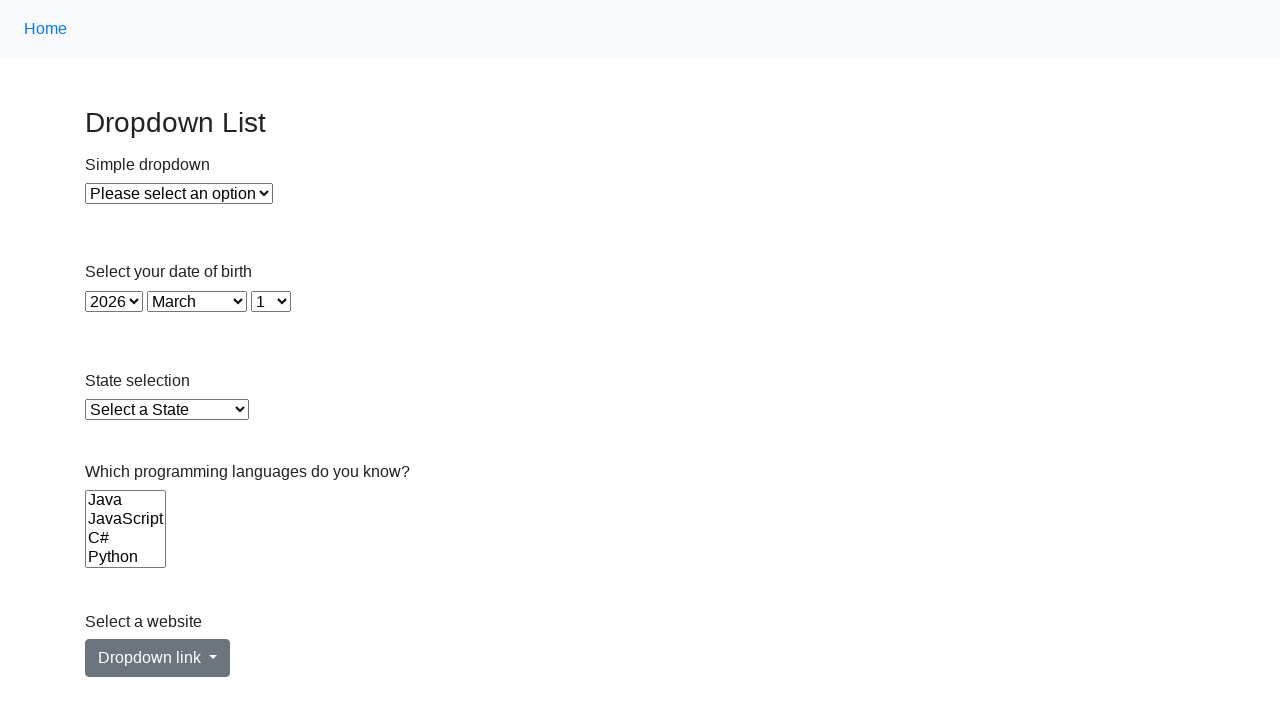

Navigated to dropdown practice page
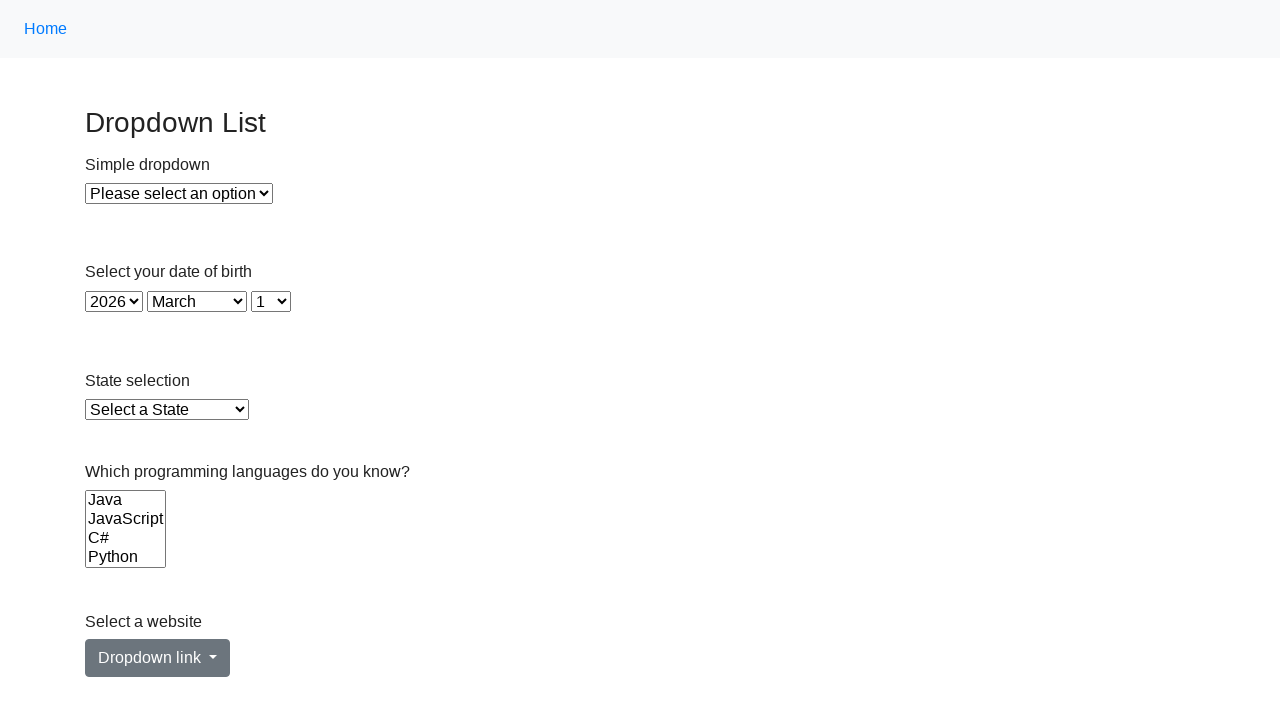

Selected Illinois from state dropdown by visible text on select#state
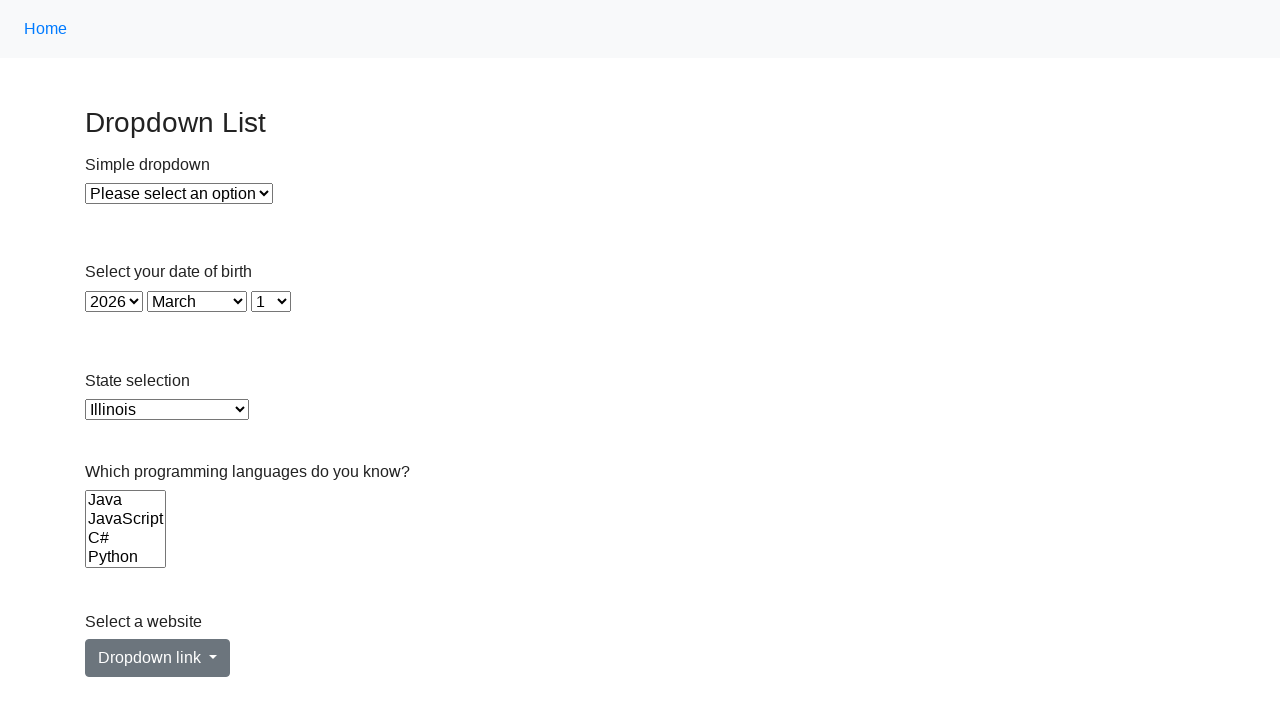

Selected Virginia from state dropdown by value on select#state
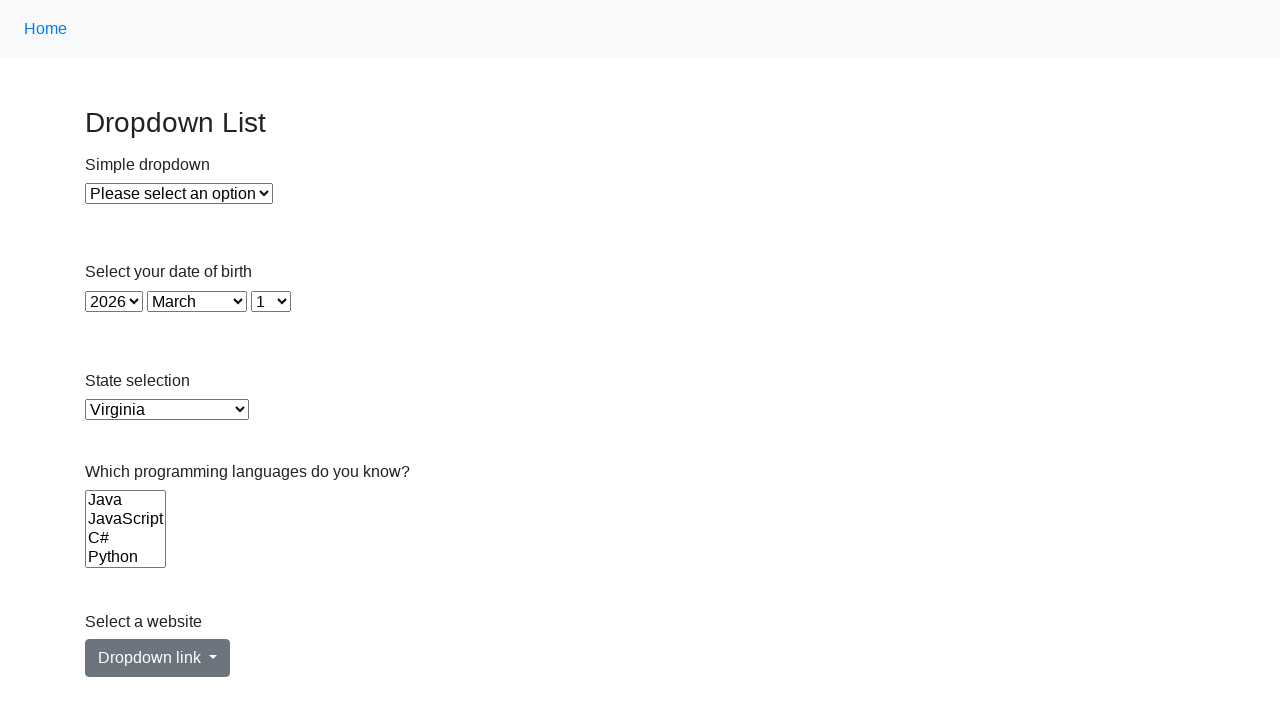

Selected California from state dropdown by index on select#state
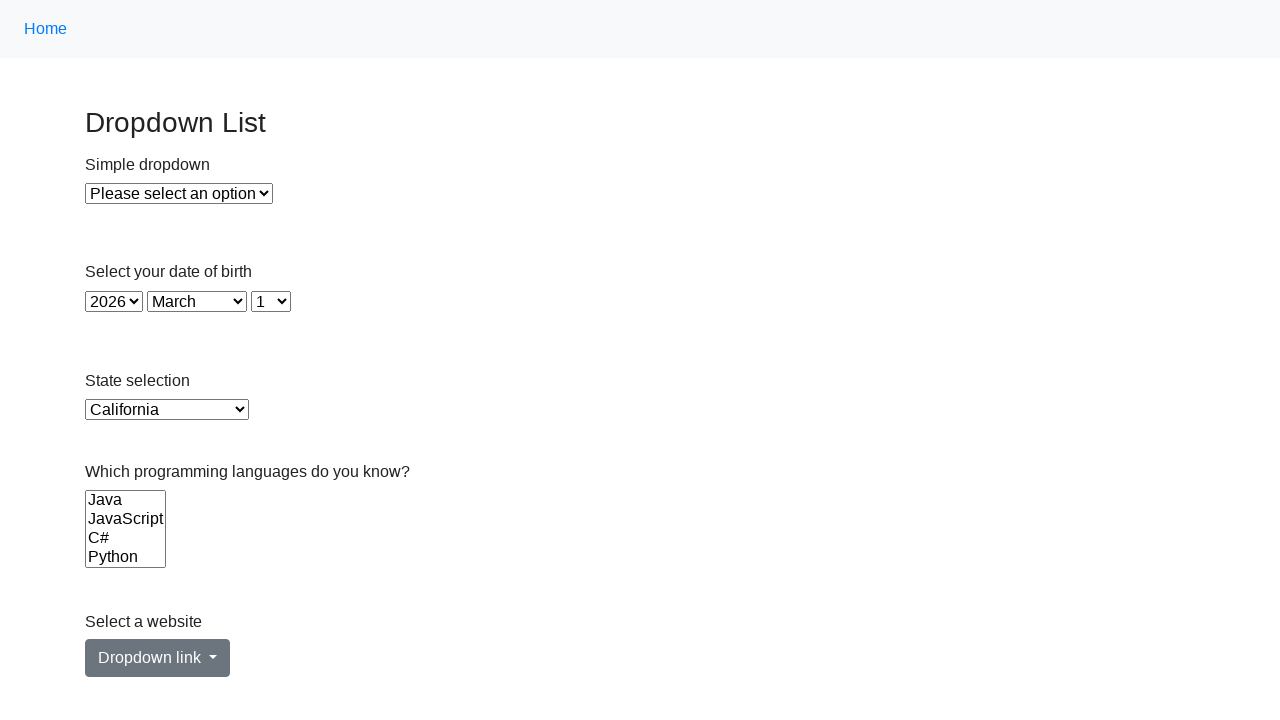

Retrieved selected option text content
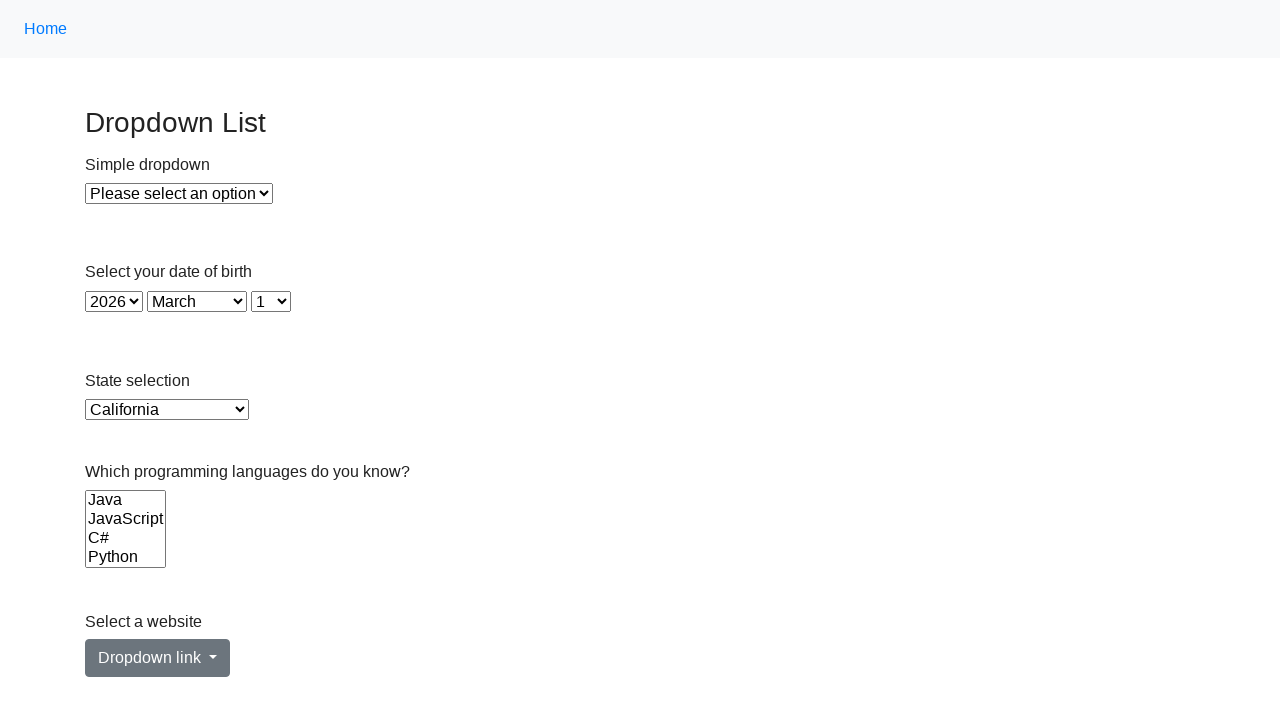

Verified California is the final selected option
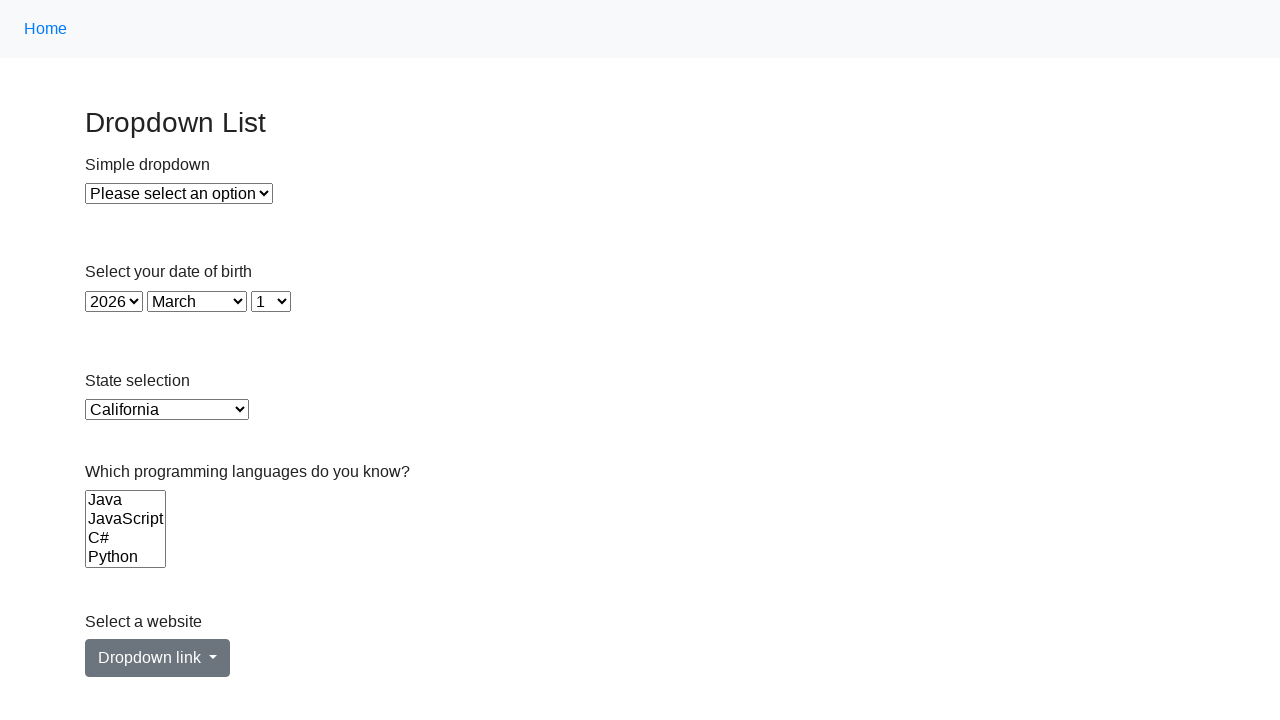

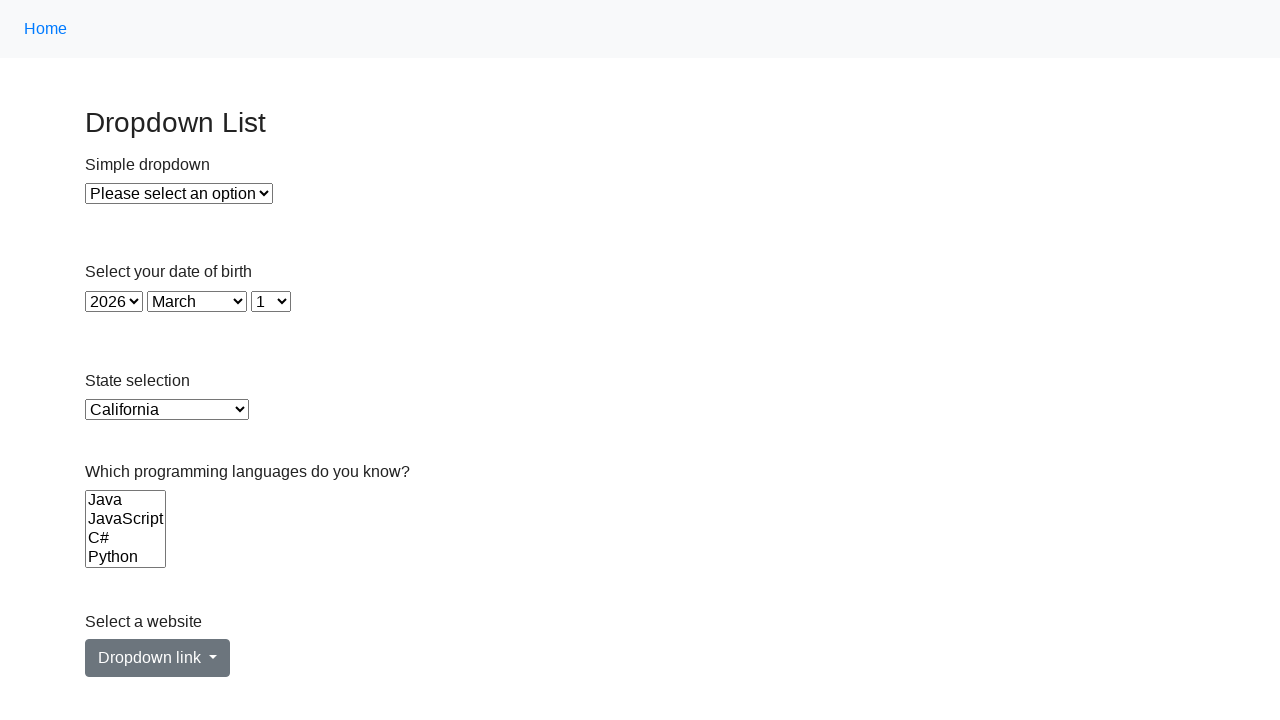